Tests login functionality on a dynamically loading page with a fixed wait time

Starting URL: https://practice.cydeo.com/dynamic_loading/3

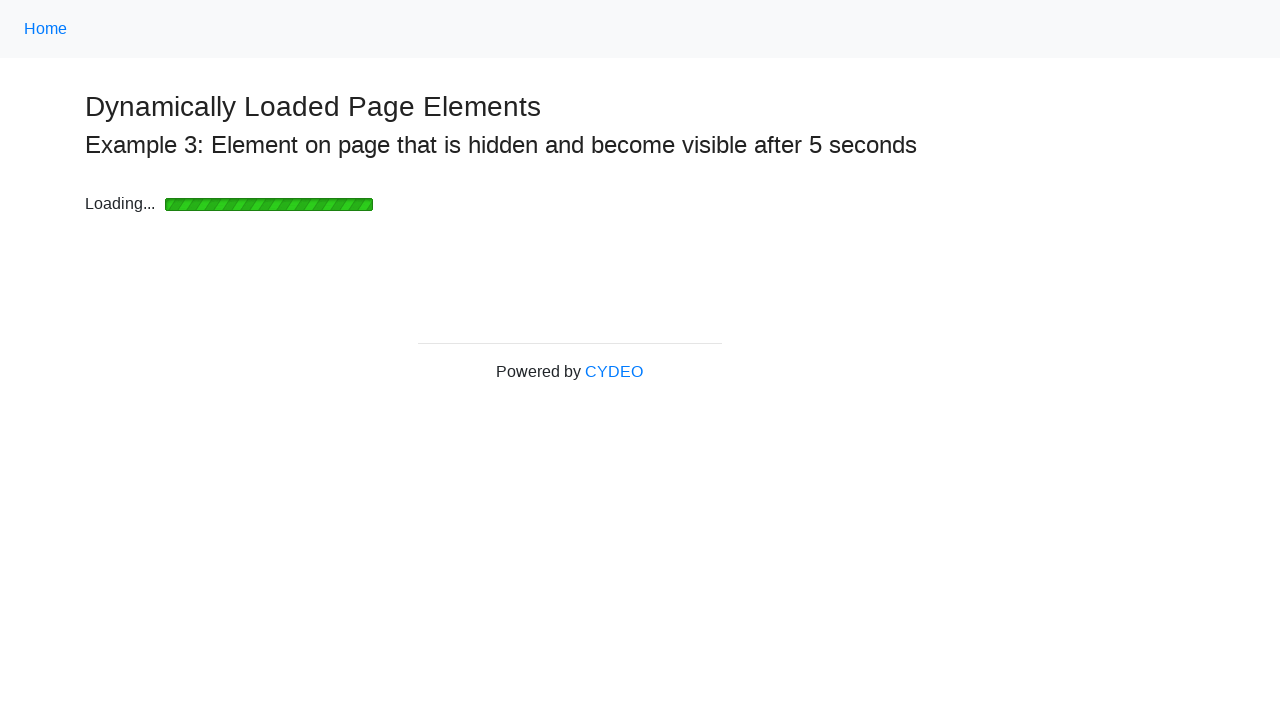

Waited 10 seconds for dynamic page to fully load
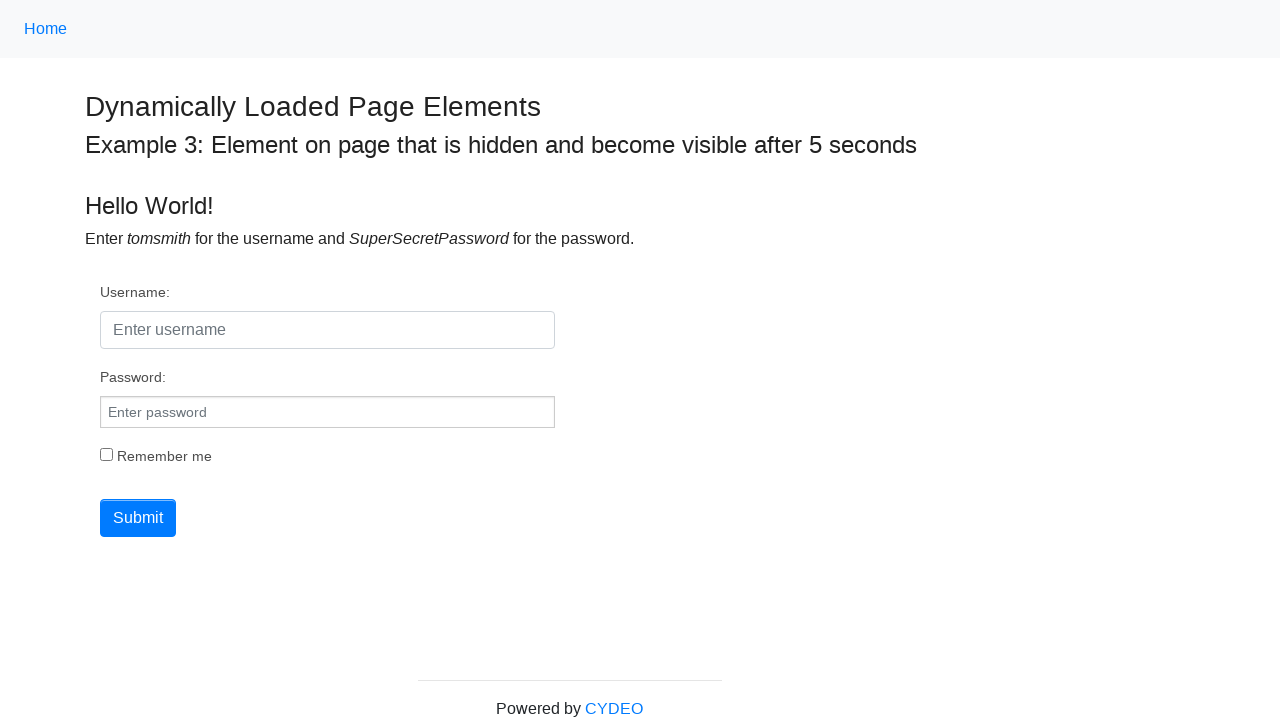

Filled username field with 'tomsmith' on input[name='username']
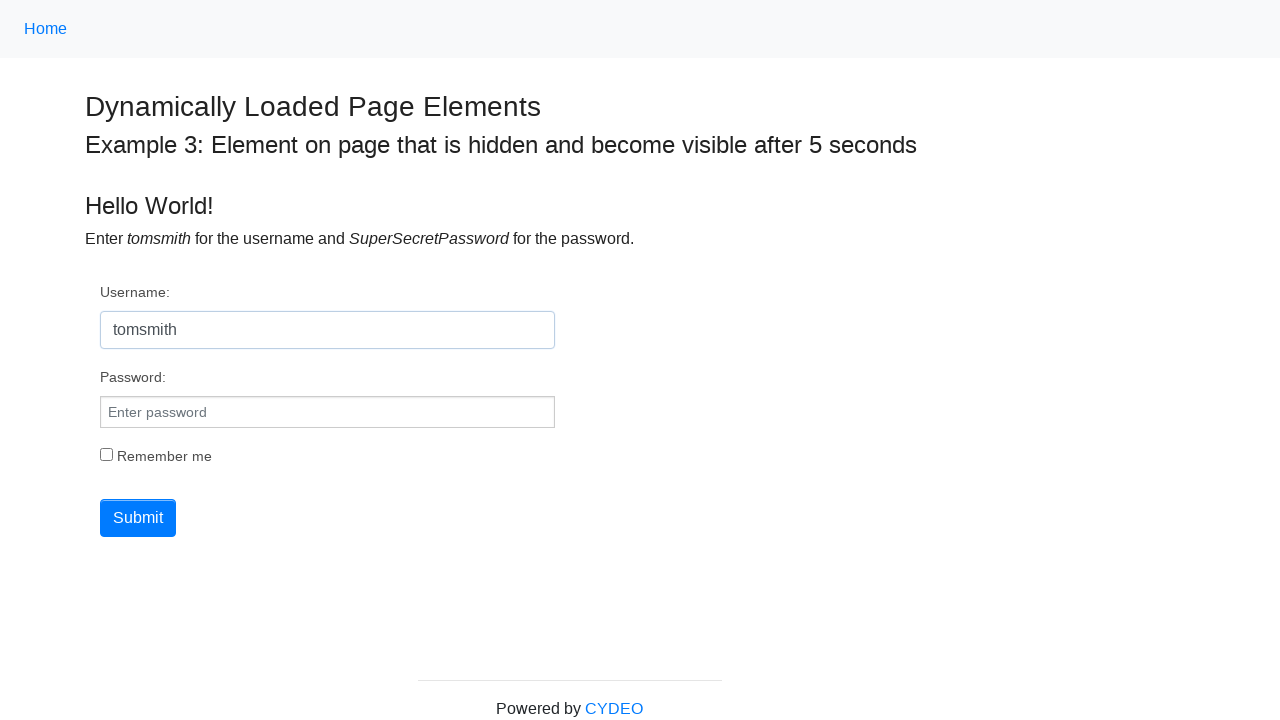

Filled password field with 'SuperSecretPassword' on input[name='password']
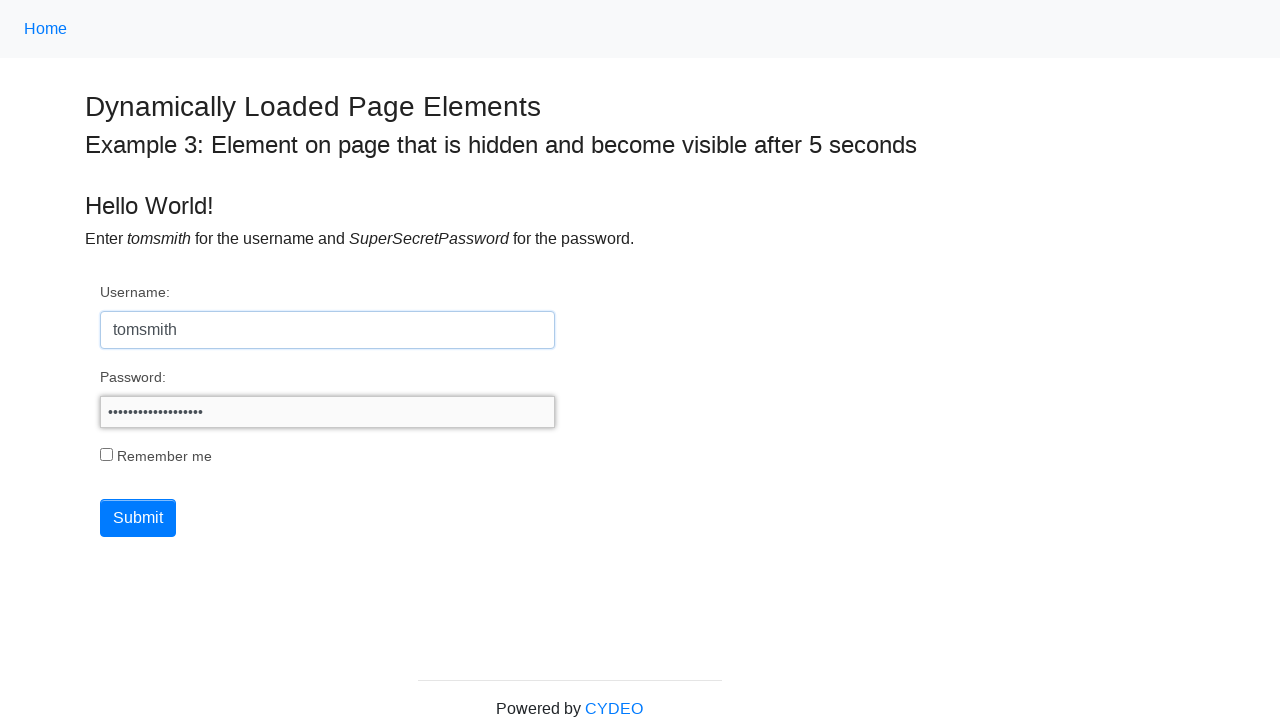

Clicked submit button to login at (138, 518) on button[type='submit']
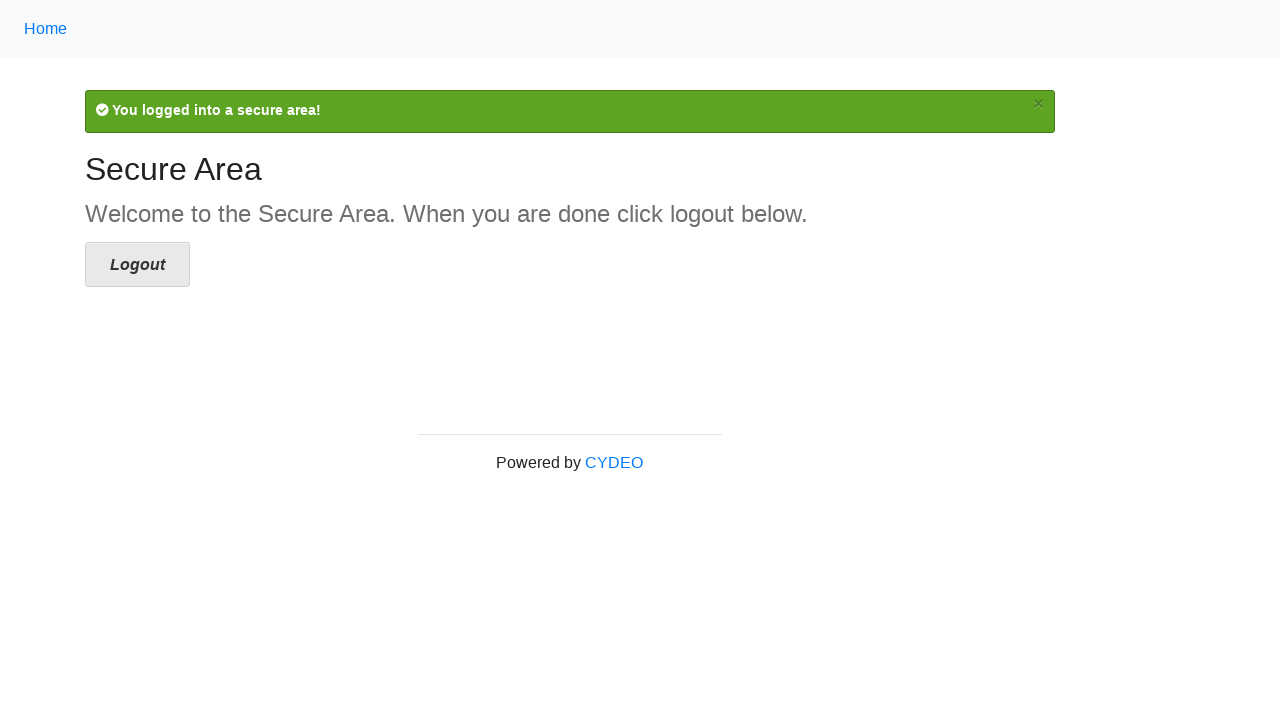

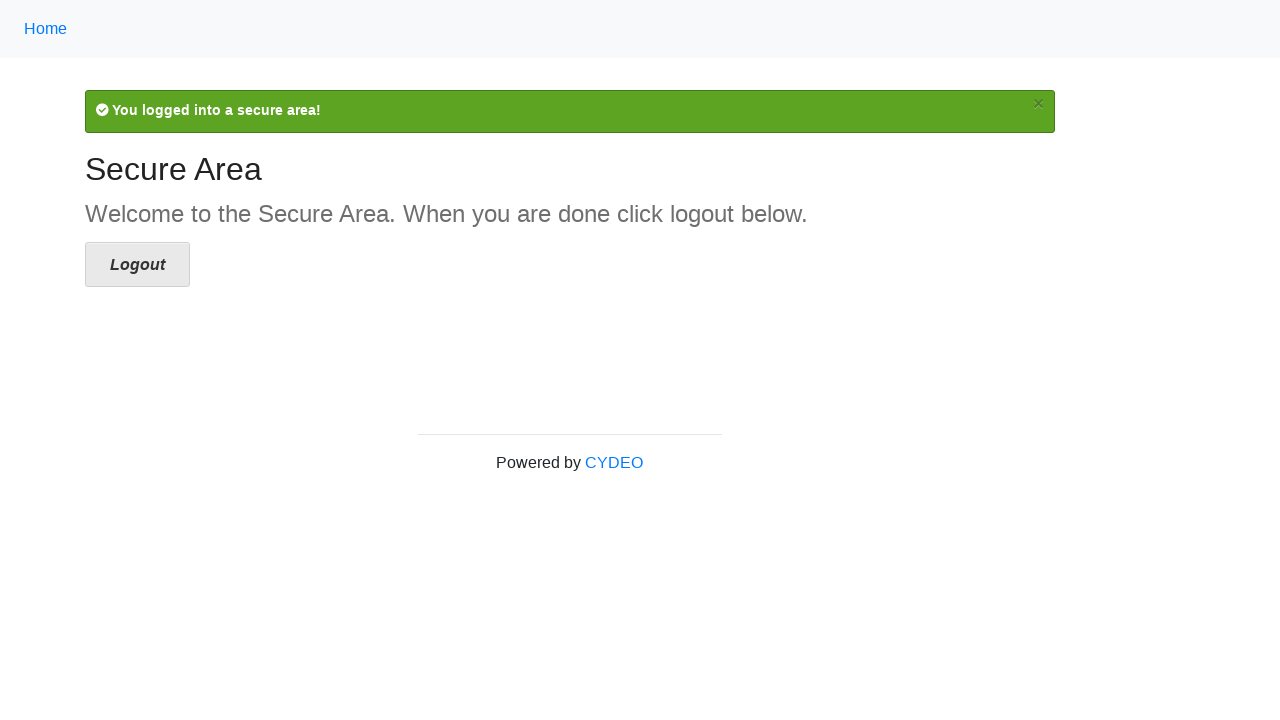